Tests the enabling/disabling of UI elements by checking style attributes and clicking radio buttons

Starting URL: https://rahulshettyacademy.com/dropdownsPractise/

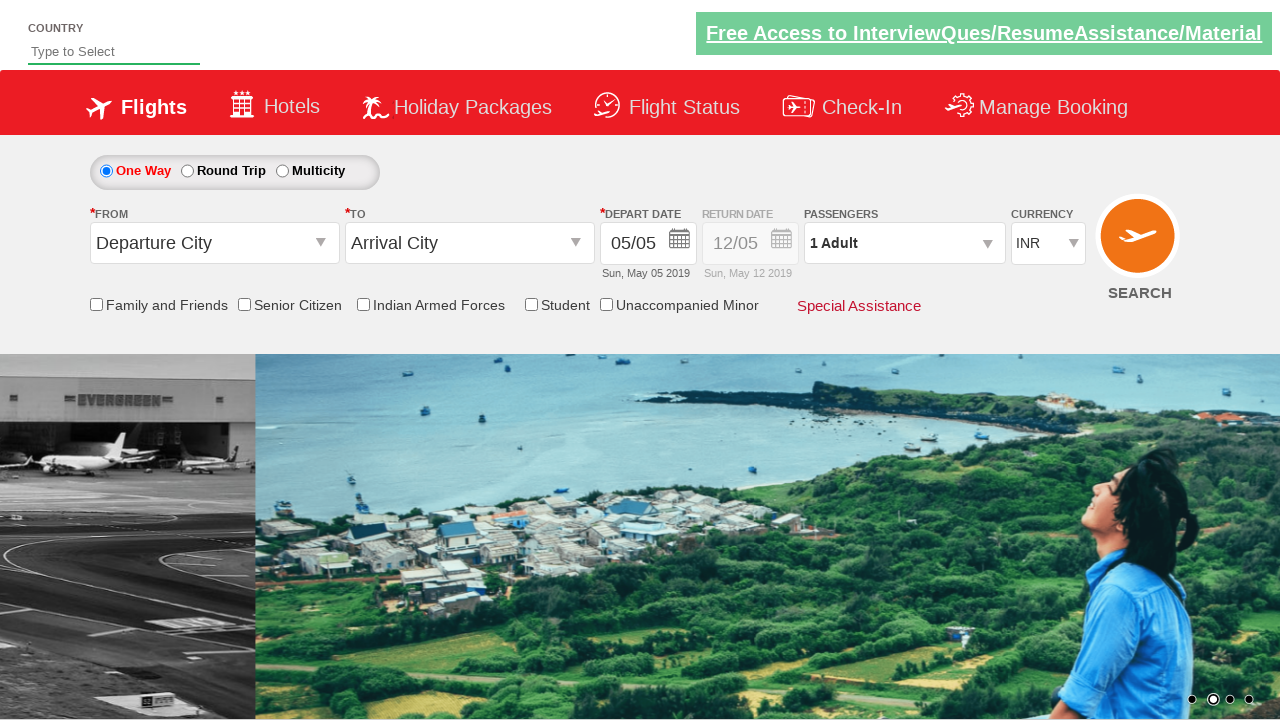

Retrieved style attribute of return date div
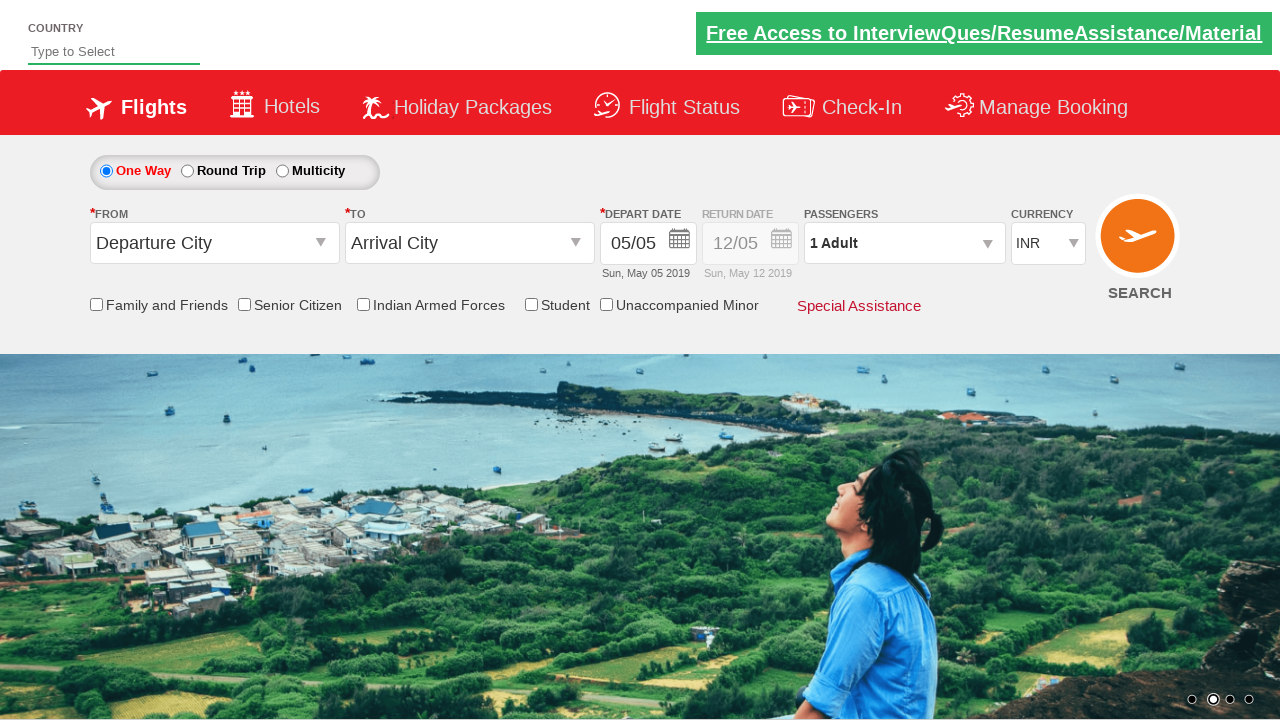

Checked initial state of return date element - enabled: False
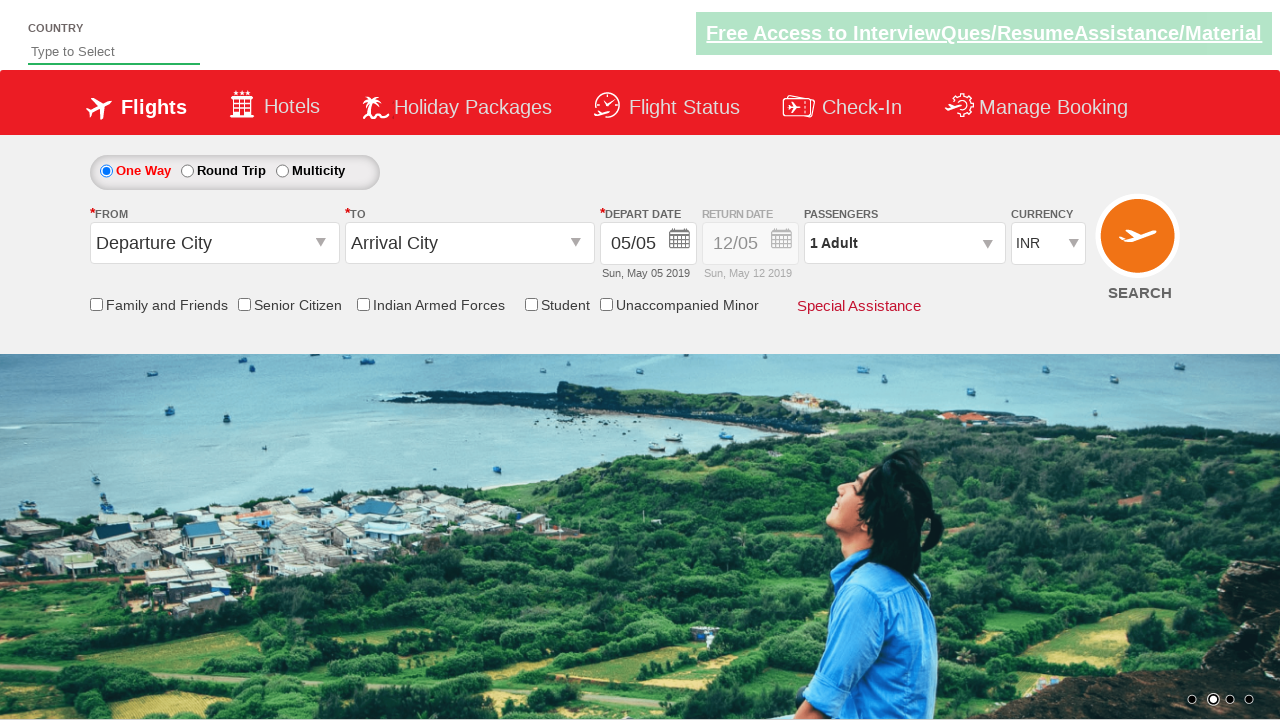

Clicked round trip radio button at (187, 171) on #ctl00_mainContent_rbtnl_Trip_1
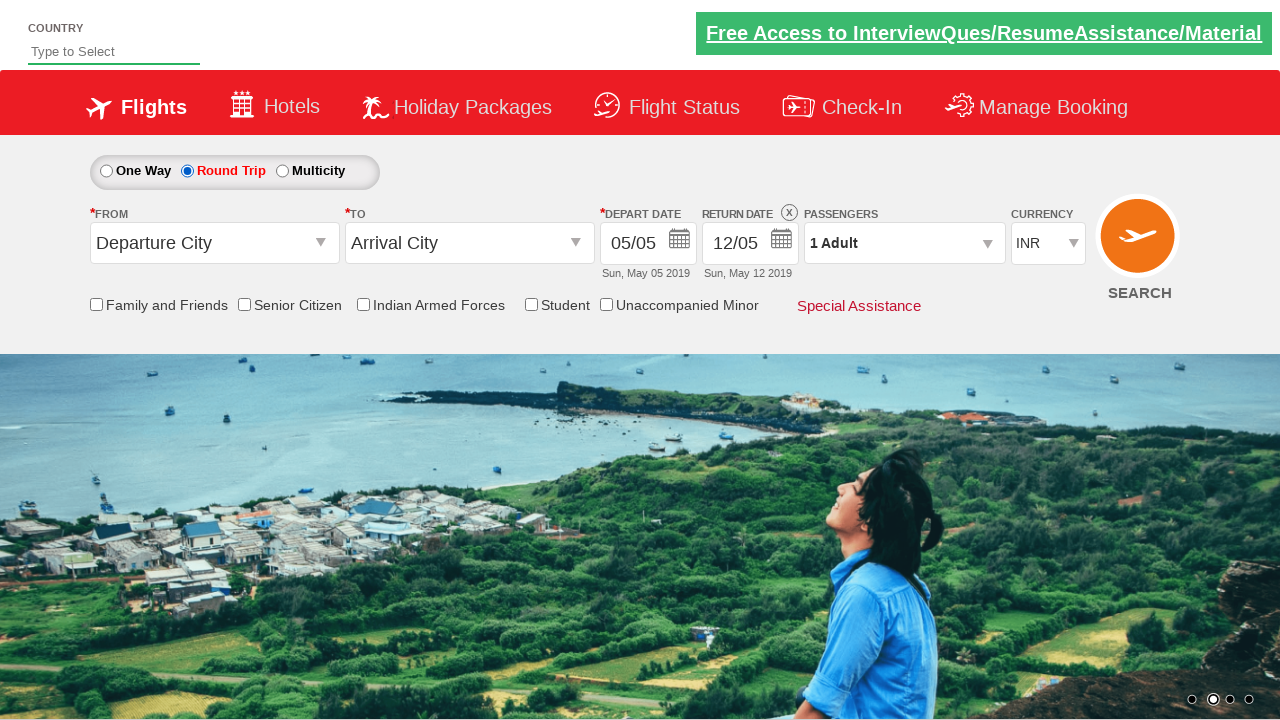

Retrieved style attribute of return date div after round trip selection
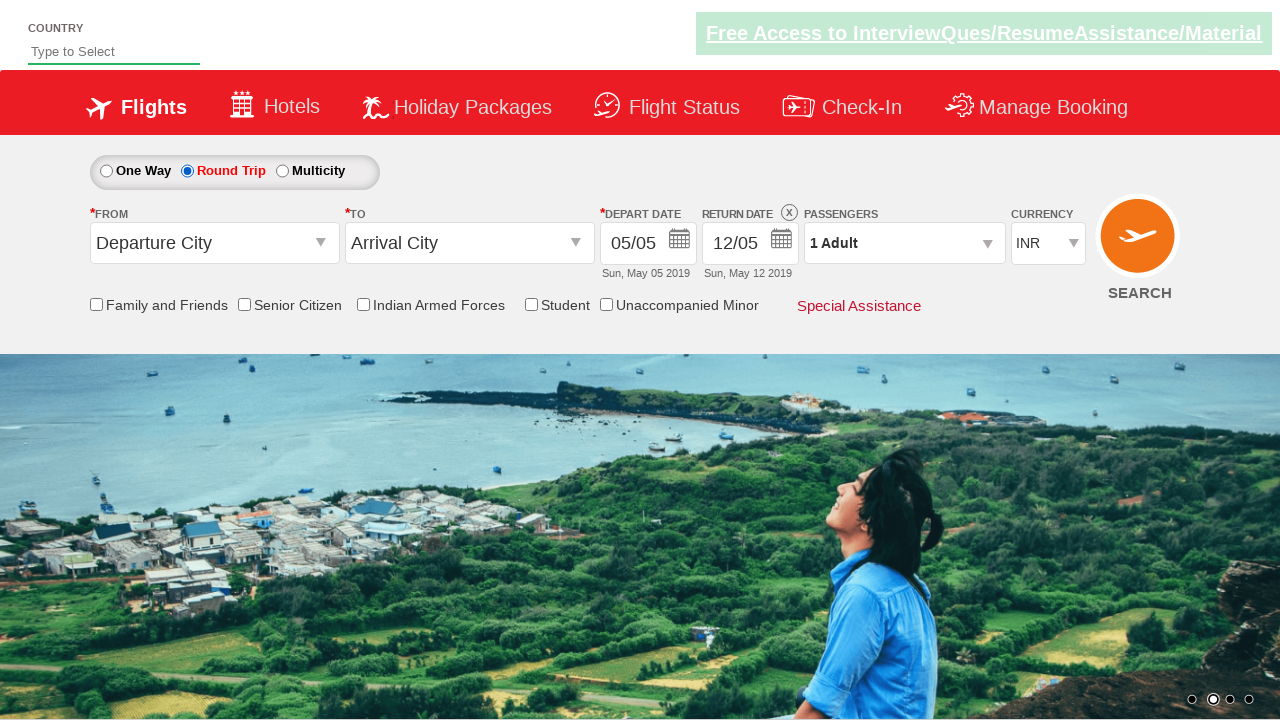

Checked state of return date element after round trip selection - enabled: True
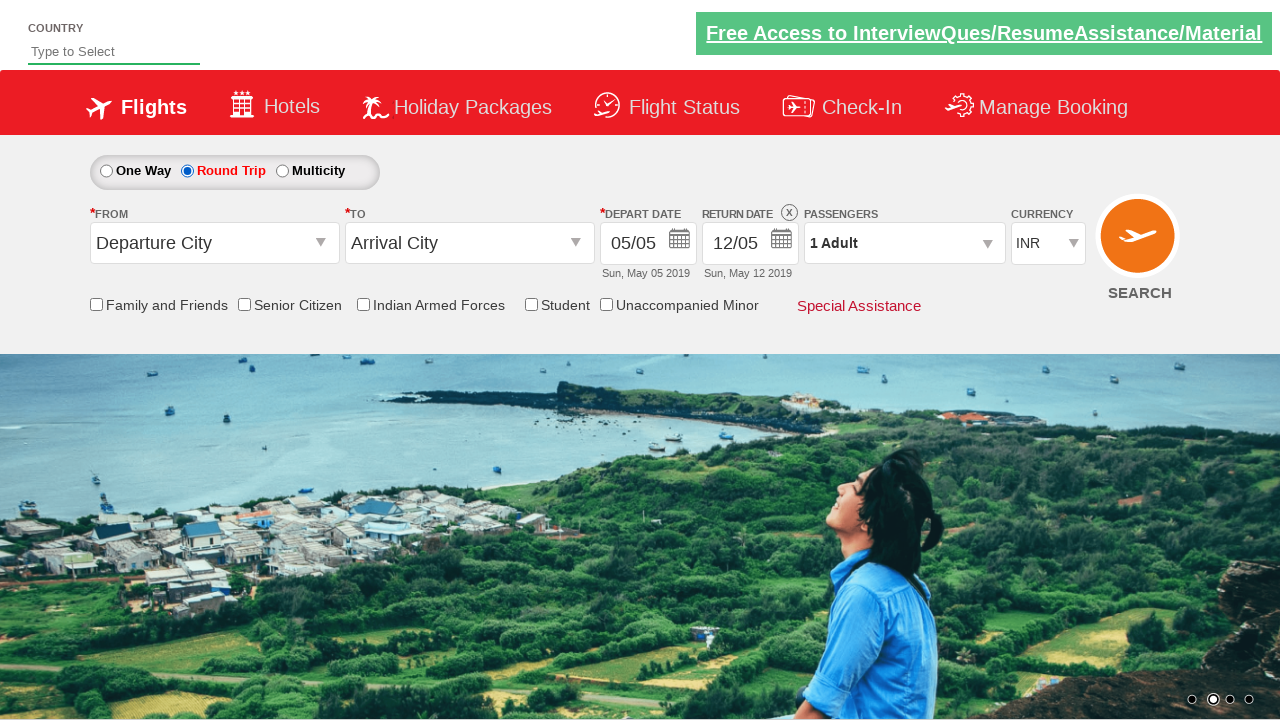

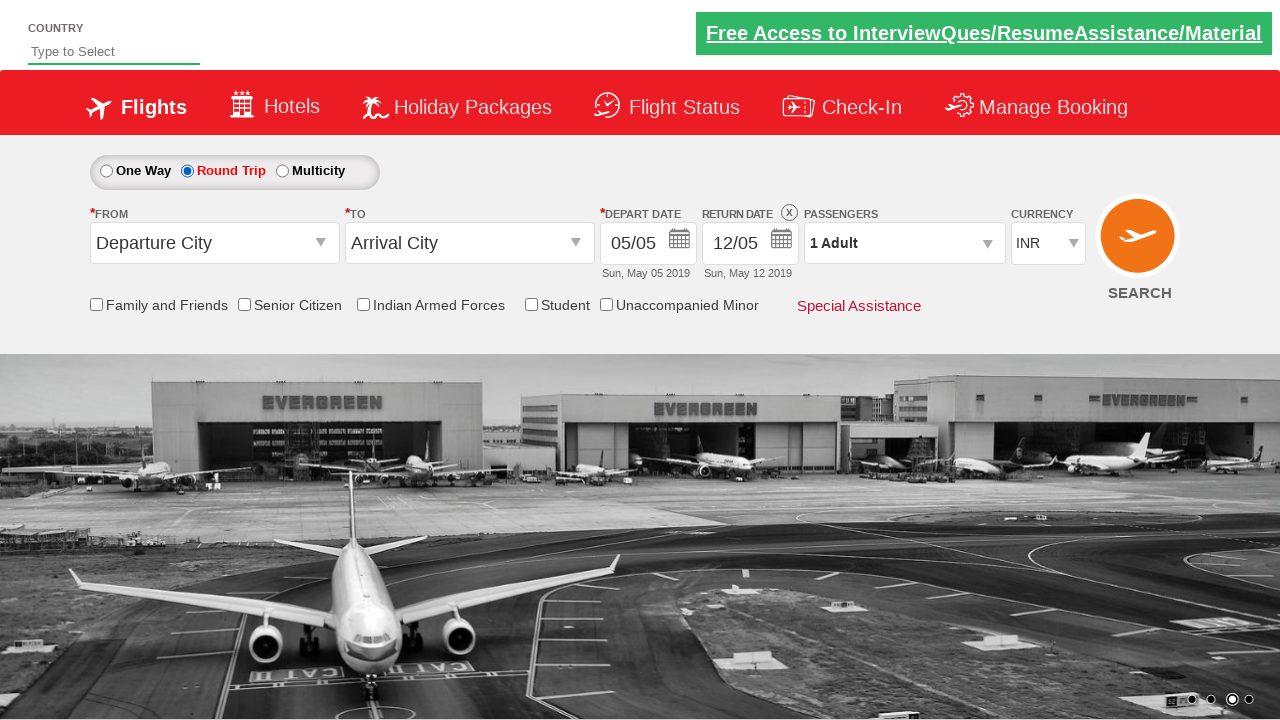